Solves a mathematical captcha by calculating a formula based on a value from the page, then fills the answer and selects robot-related options before submitting

Starting URL: https://suninjuly.github.io/math.html

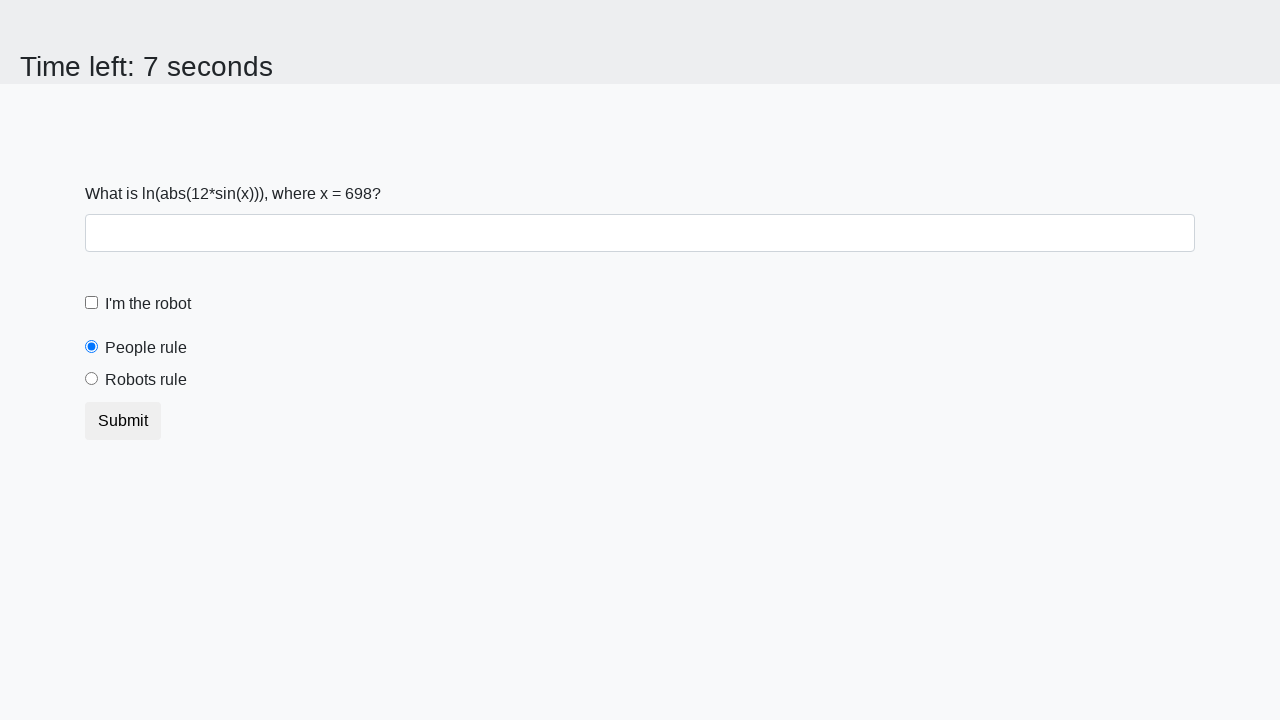

Retrieved value for x from page element
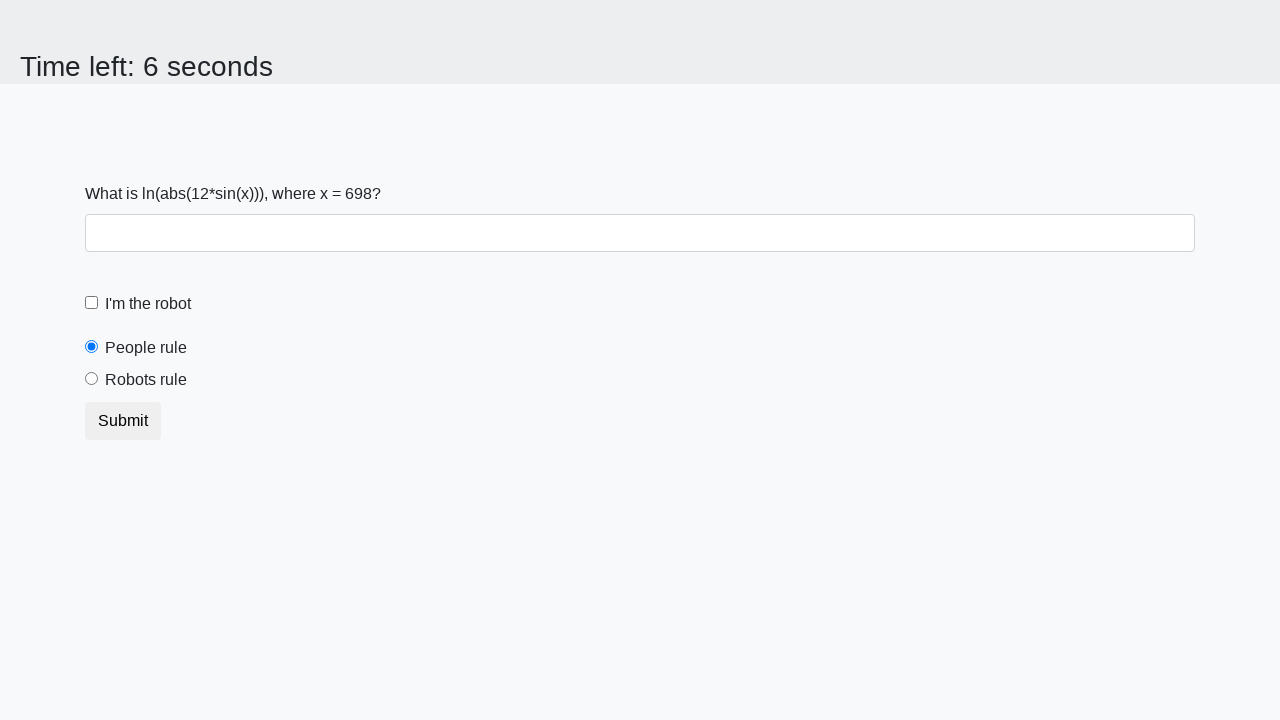

Calculated mathematical result: 1.8624486460349303
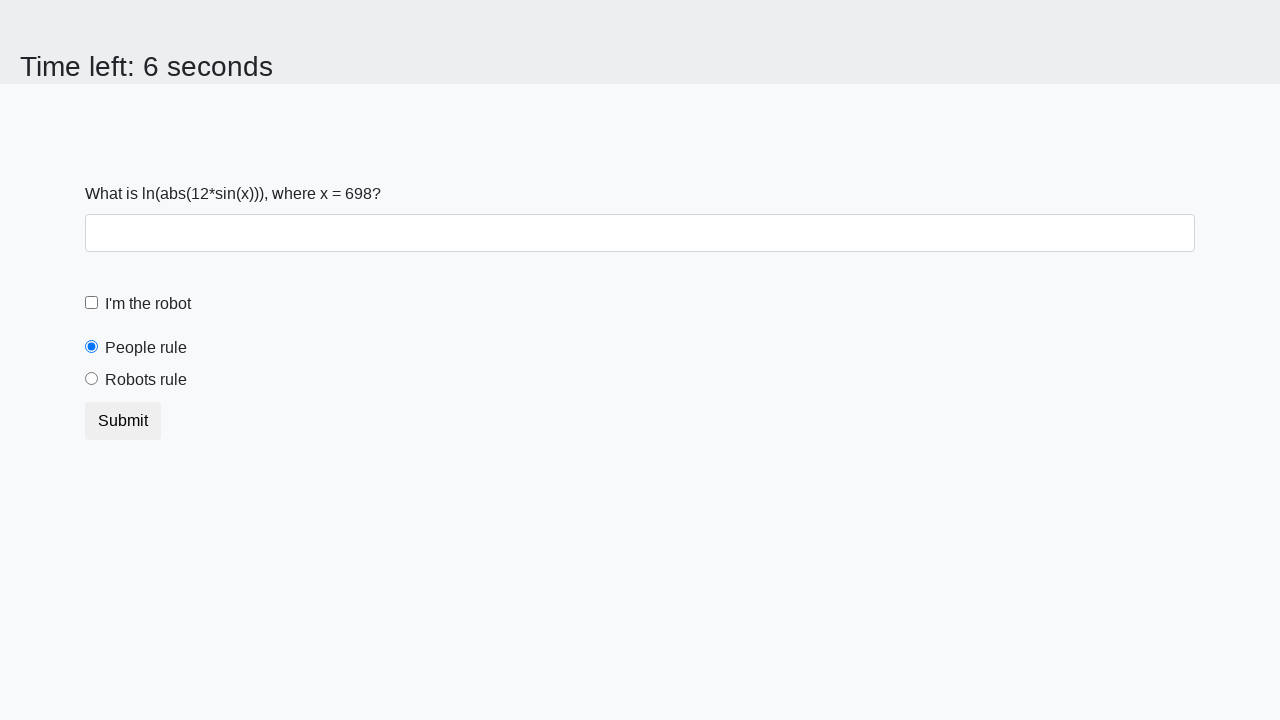

Filled answer field with calculated result on #answer
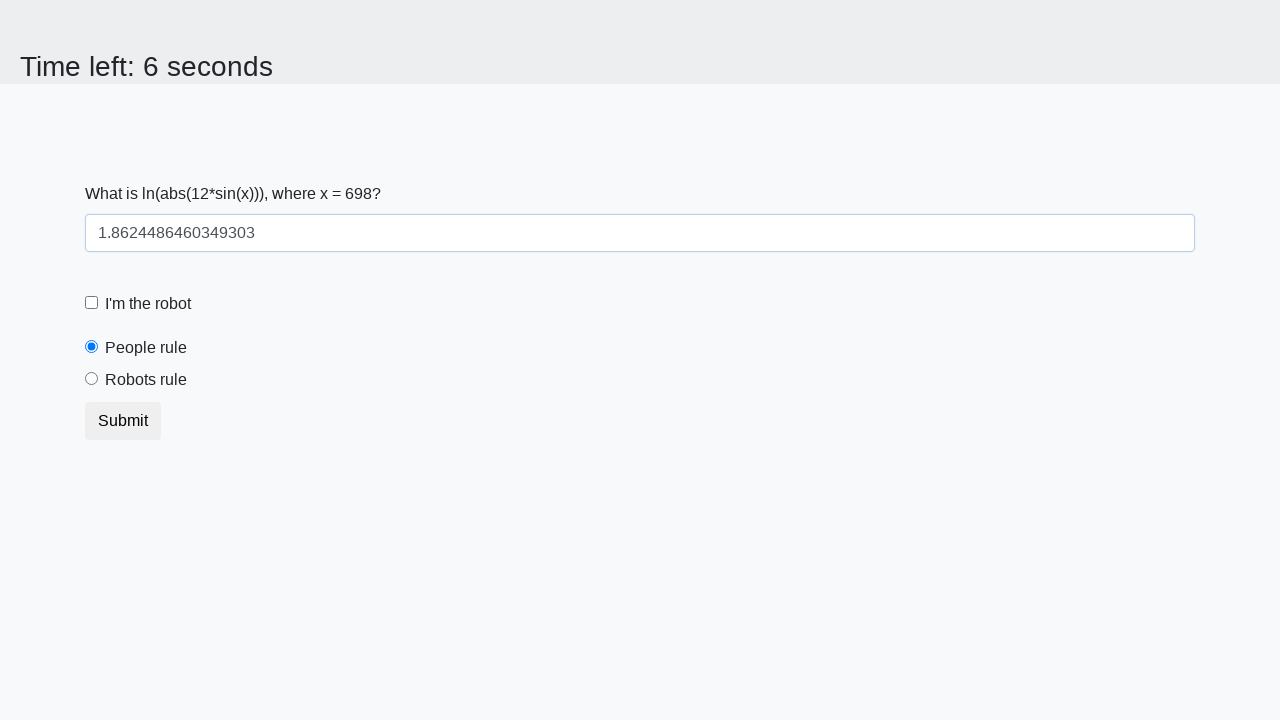

Checked the 'I'm the robot' checkbox at (92, 303) on #robotCheckbox
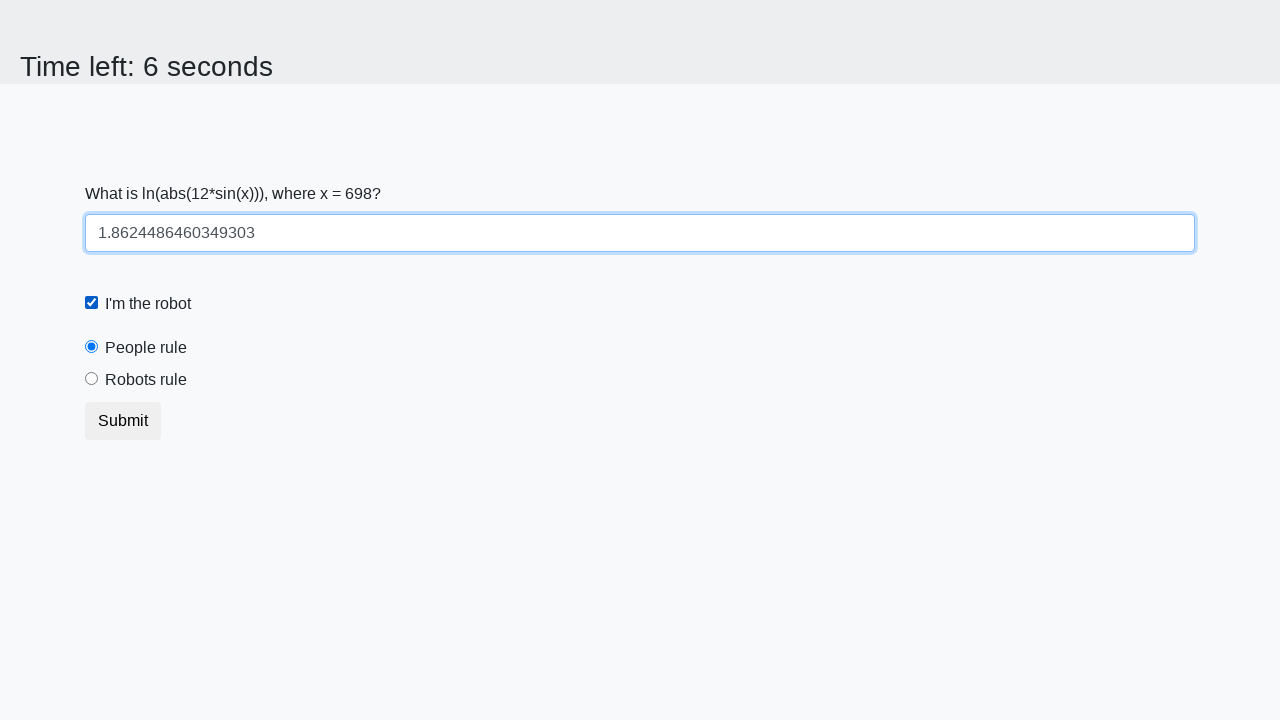

Selected 'Robots rule!' radio button at (92, 379) on #robotsRule
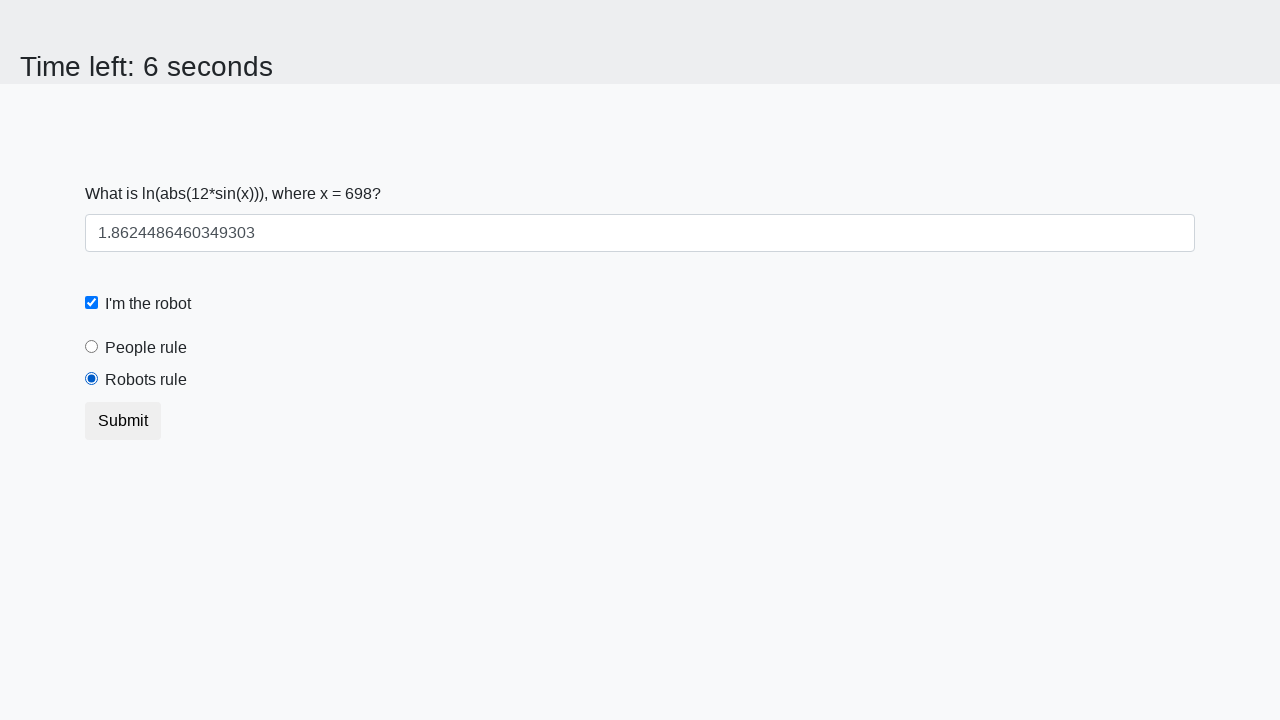

Clicked Submit button at (123, 421) on button.btn
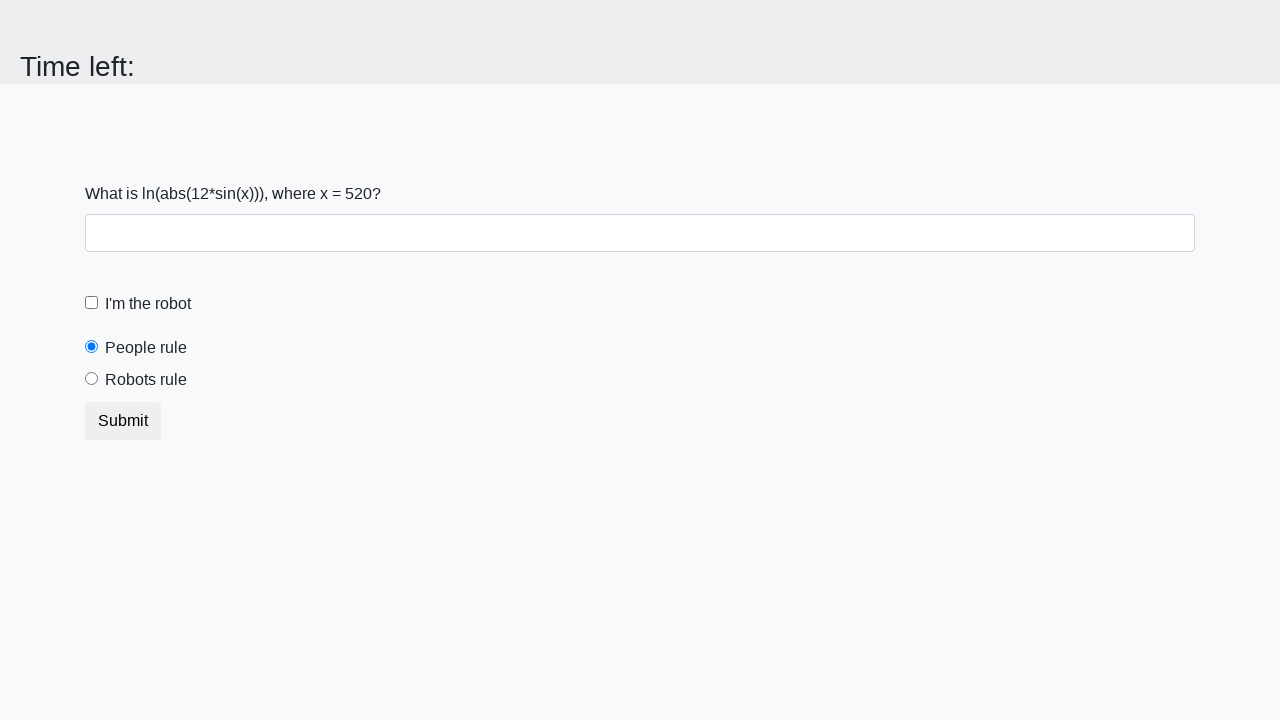

Waited 2 seconds for form submission to complete
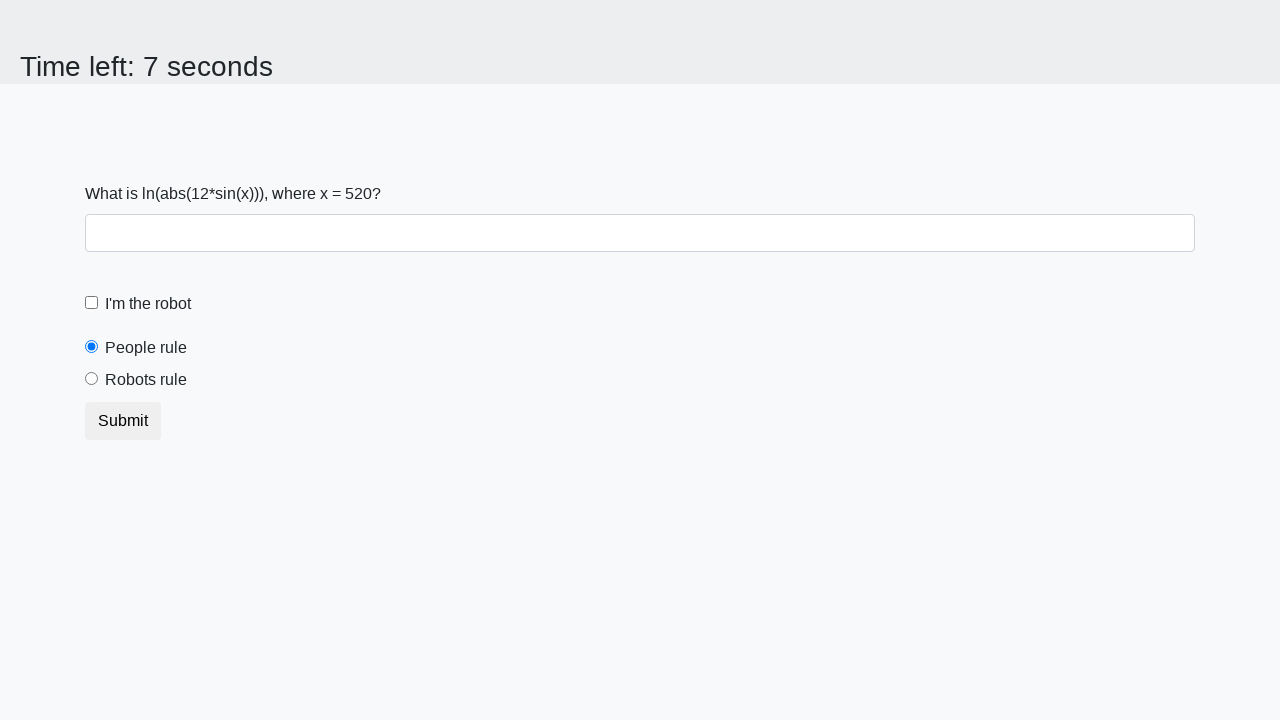

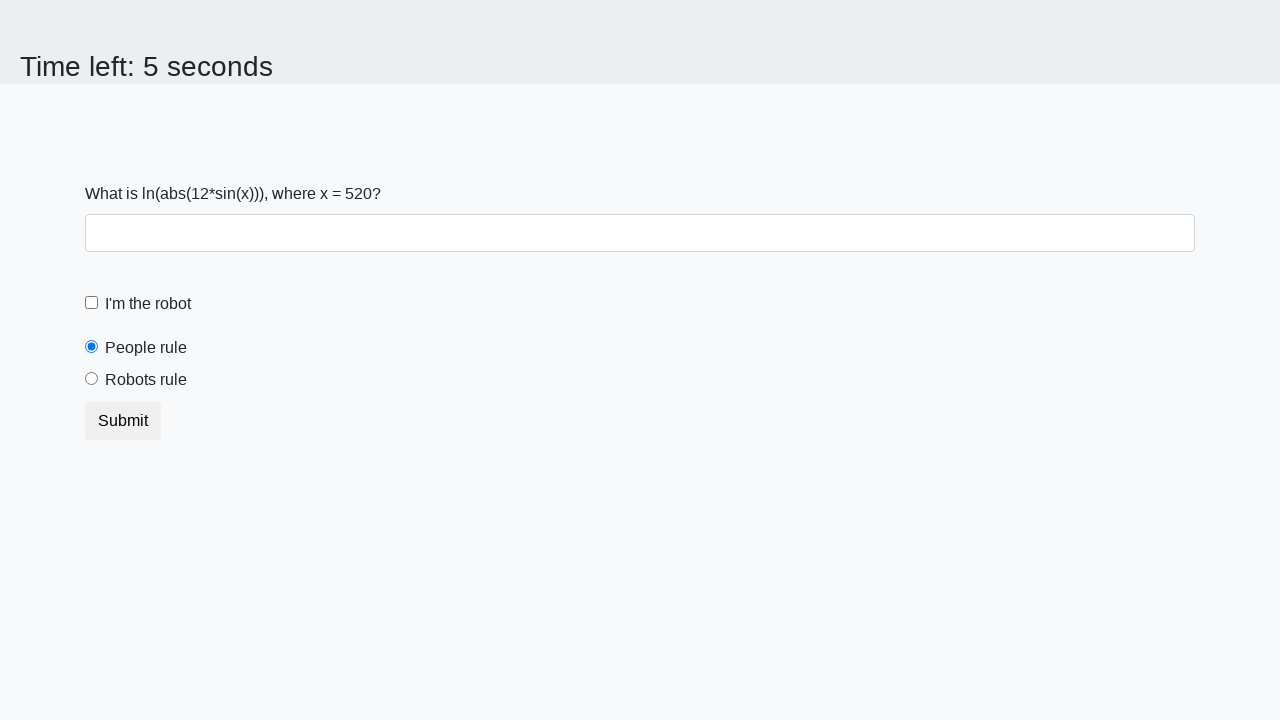